Navigates from GitHub search results to a specific repository by clicking on the repository link.

Starting URL: https://github.com/search?q=pv252-project-template&type=repositories

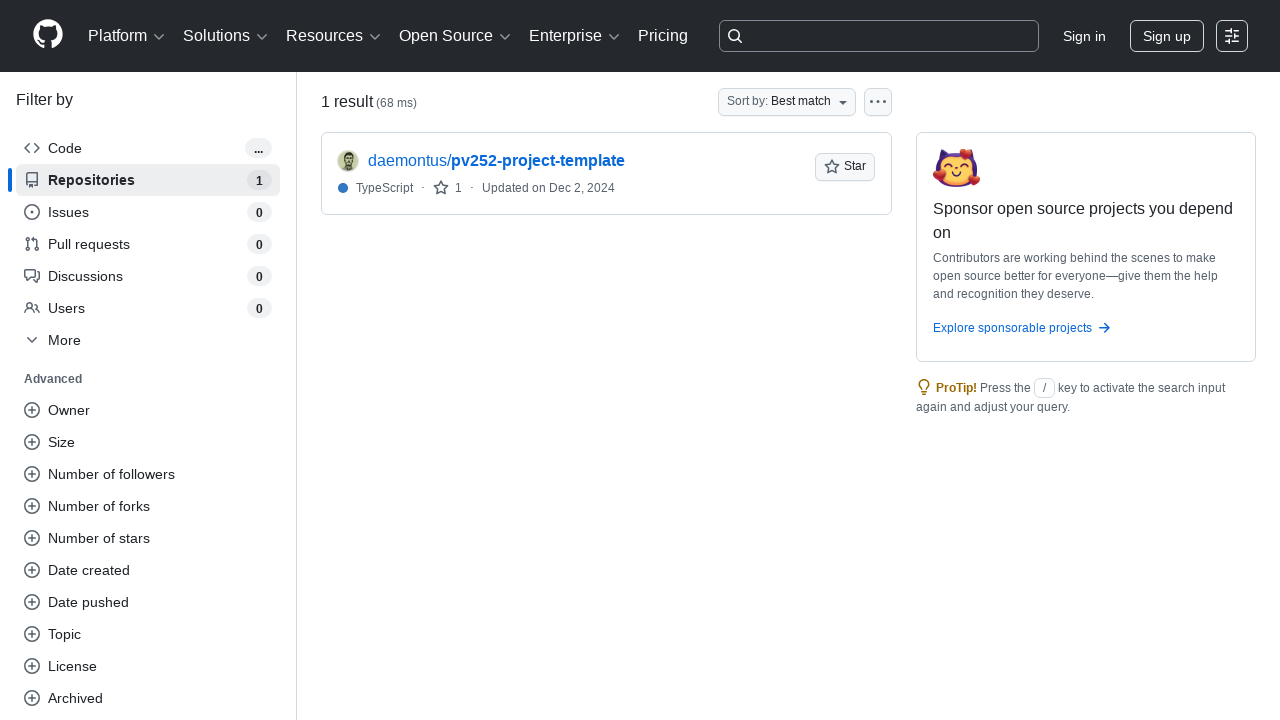

Waited for repository link 'daemontus/pv252-project-template' to be visible
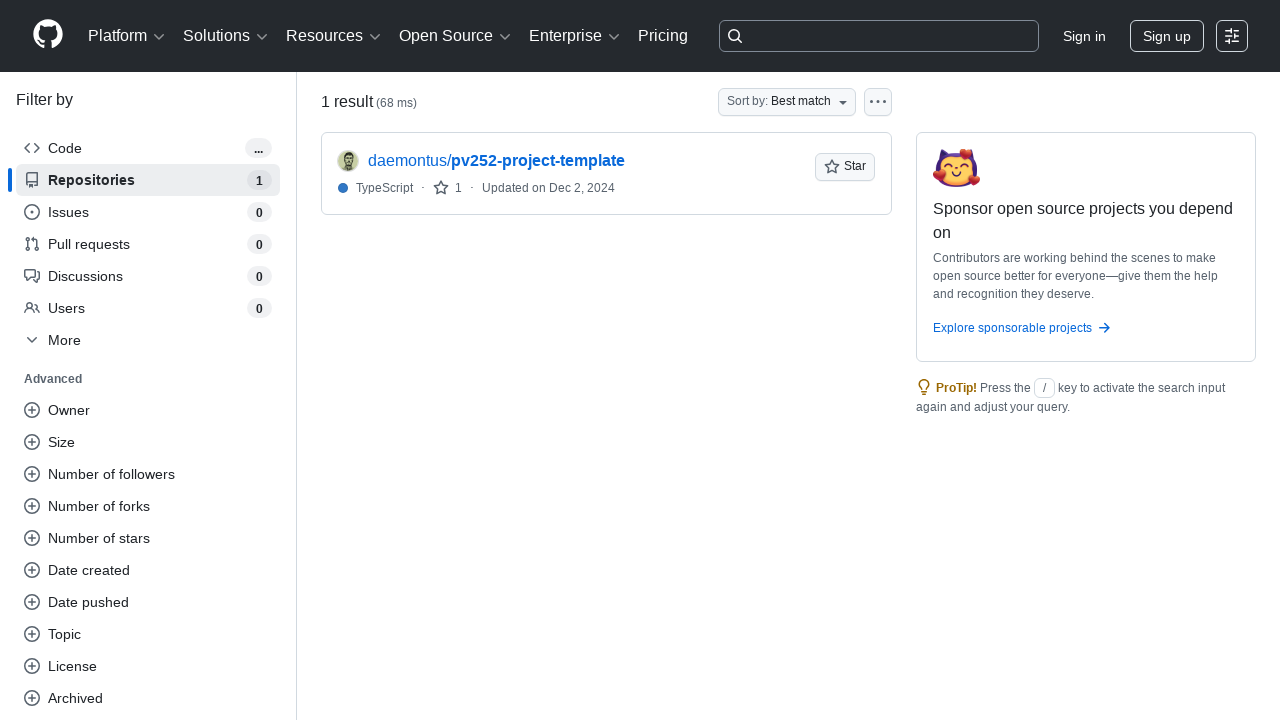

Clicked on repository link 'daemontus/pv252-project-template' at (496, 161) on a:has-text("daemontus/pv252-project-template")
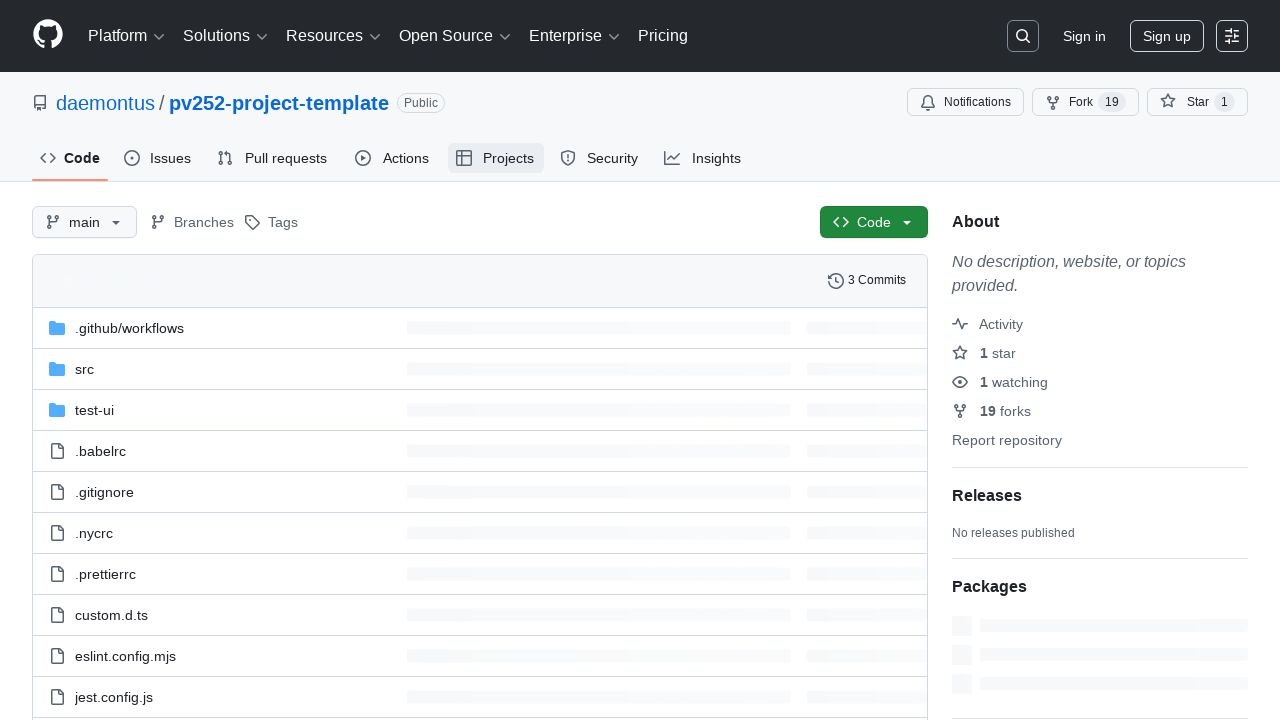

Navigated to repository page at https://github.com/daemontus/pv252-project-template
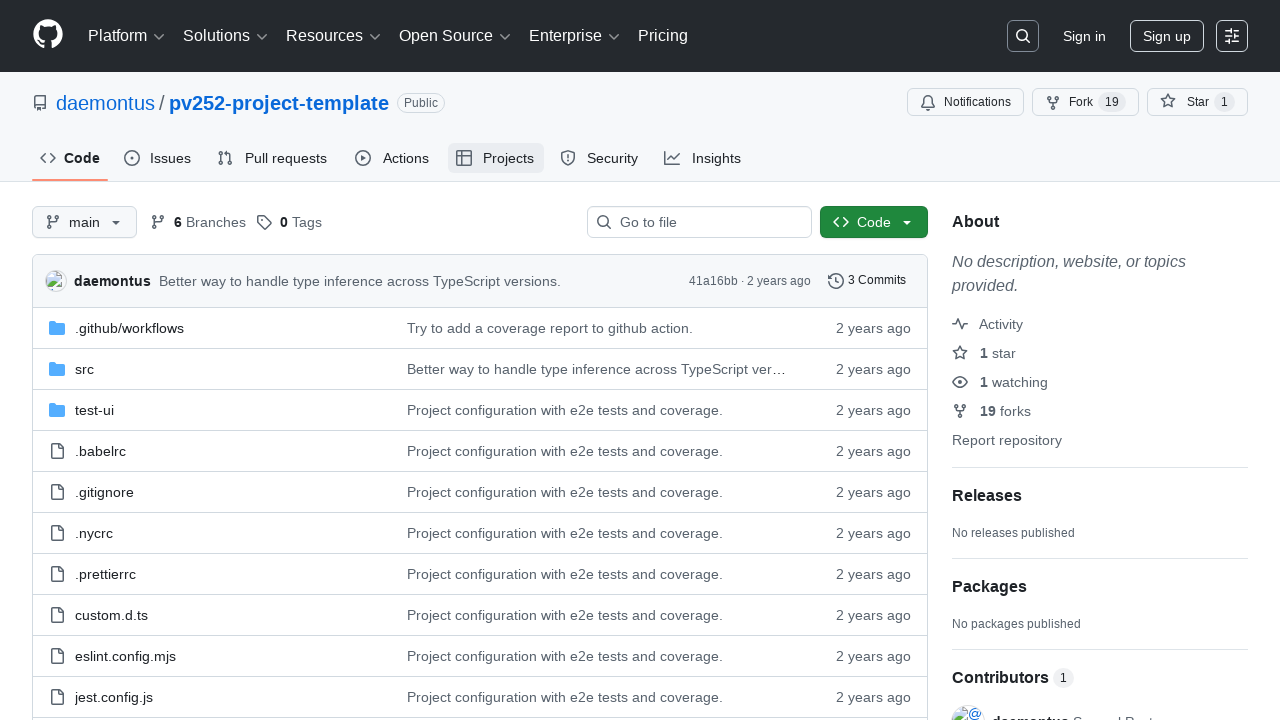

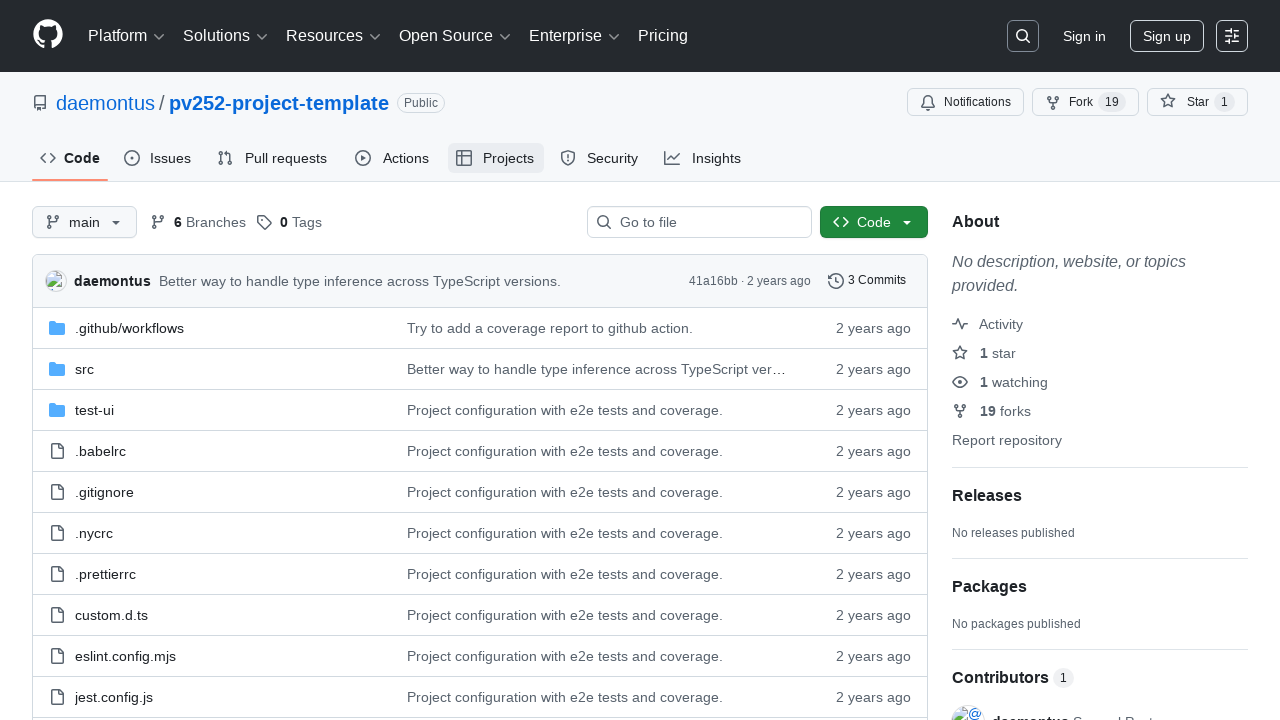